Tests JavaScript executor scroll functionality by navigating to Google Doodles page and scrolling a specific link element into view using scrollIntoView.

Starting URL: https://doodles.google/

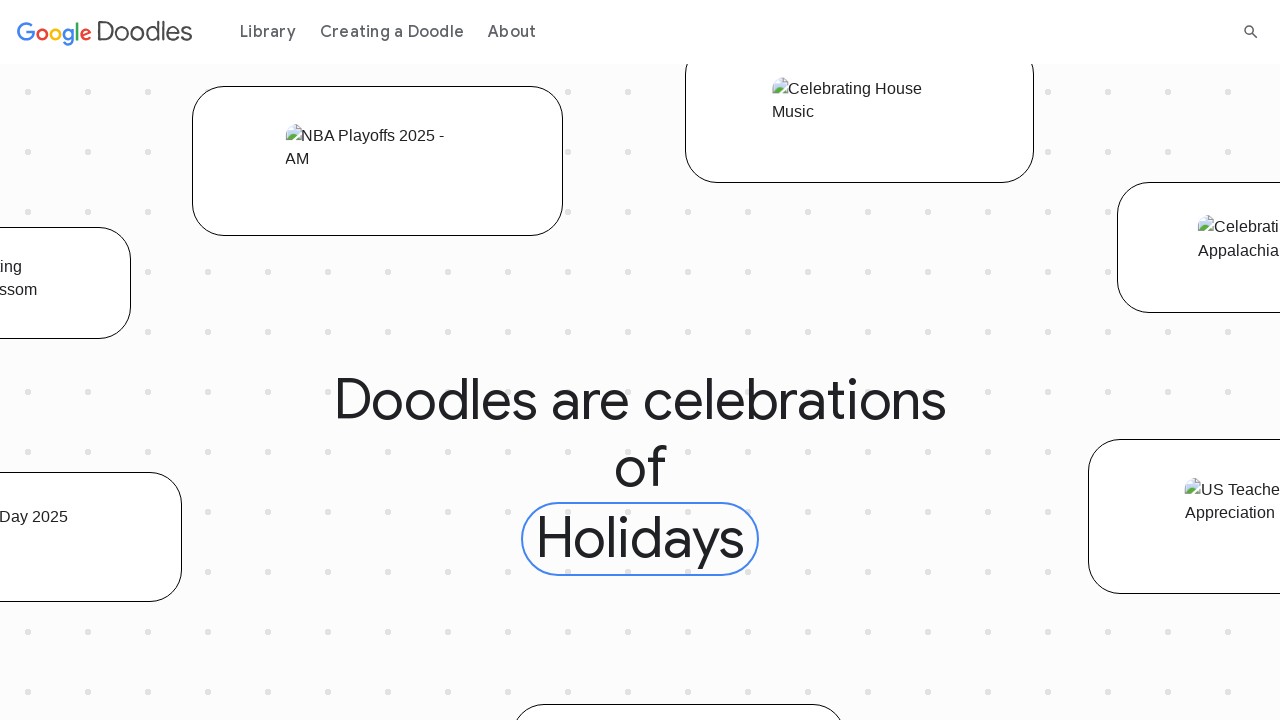

Waited for page to load with domcontentloaded state
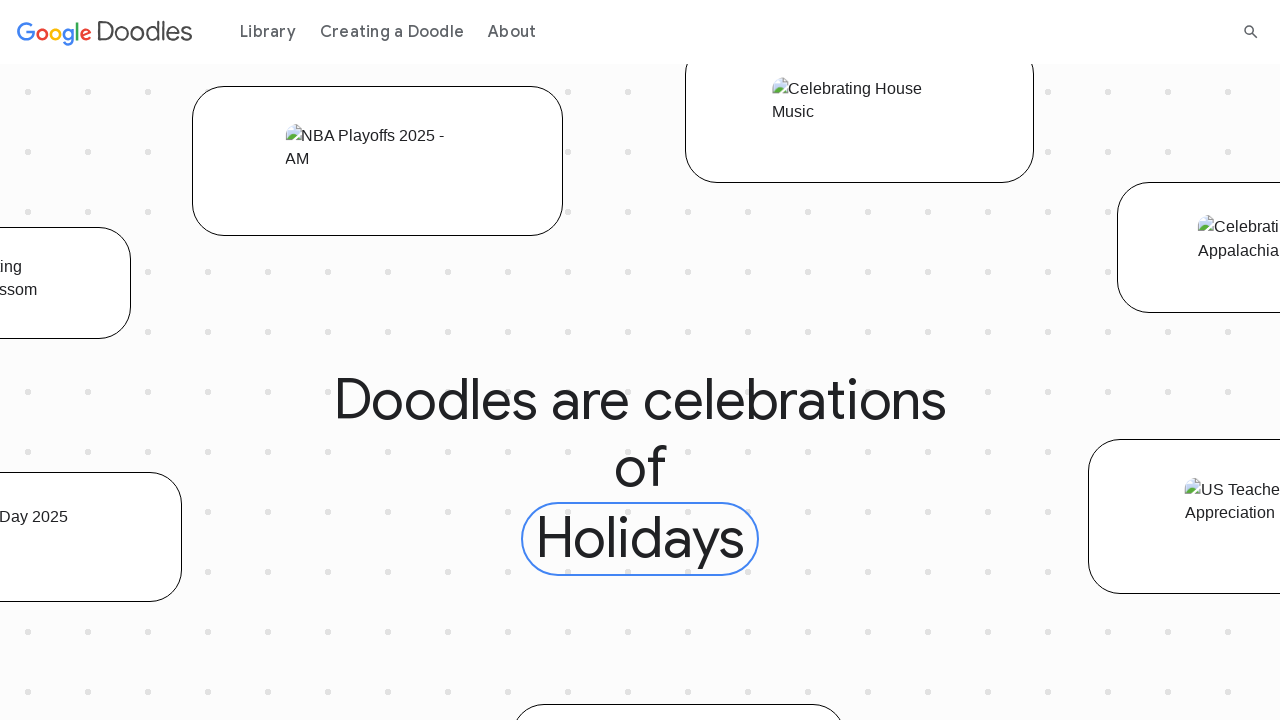

Located 'See all results' link element
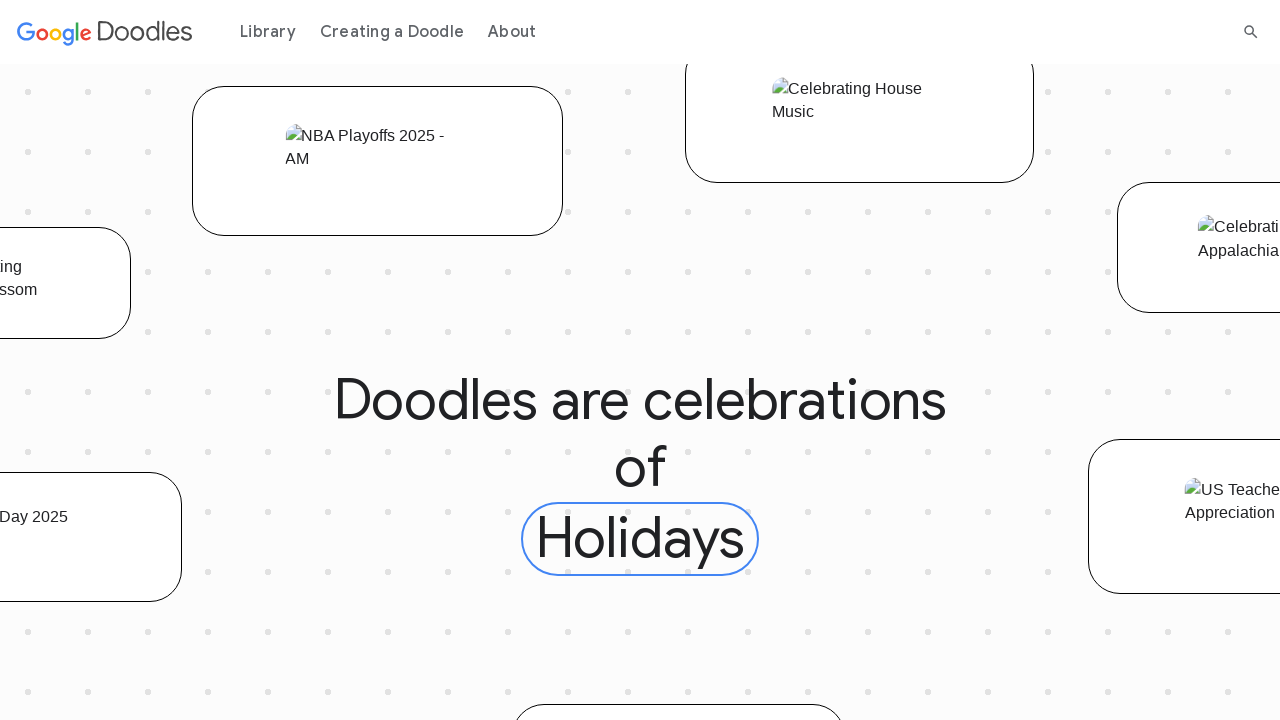

Scrolled 'See all results' link into view using scroll_into_view_if_needed()
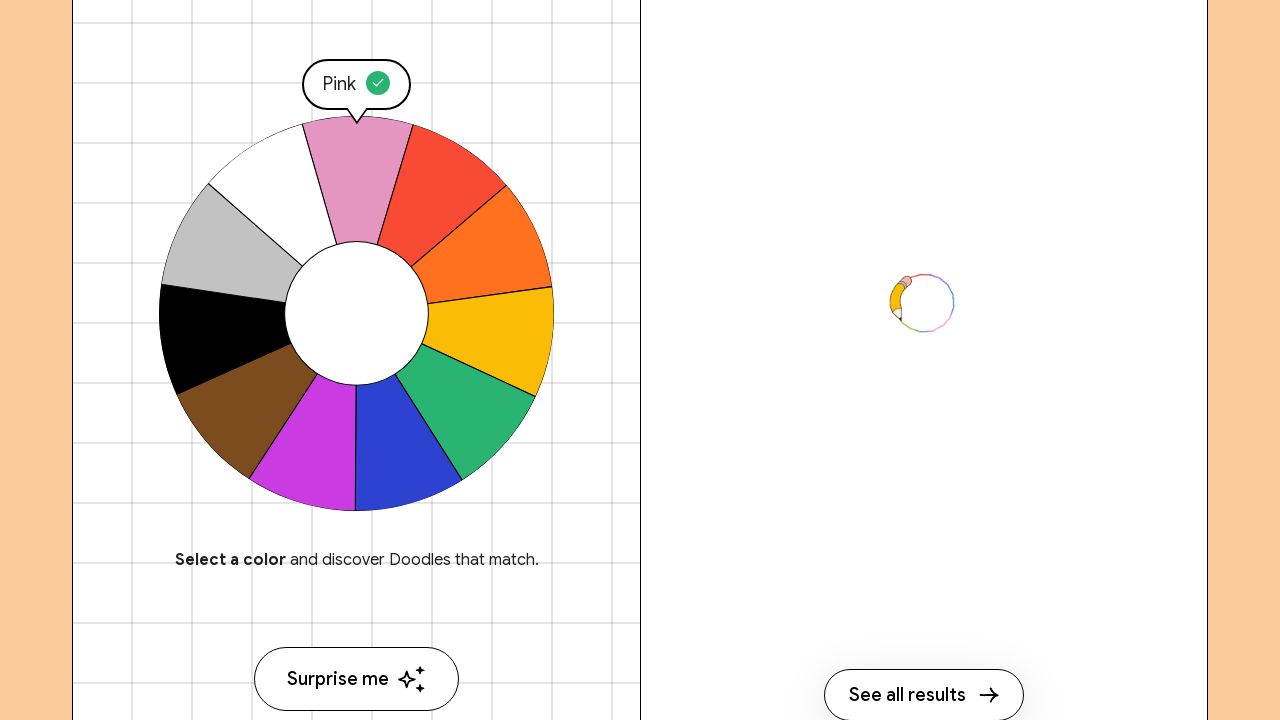

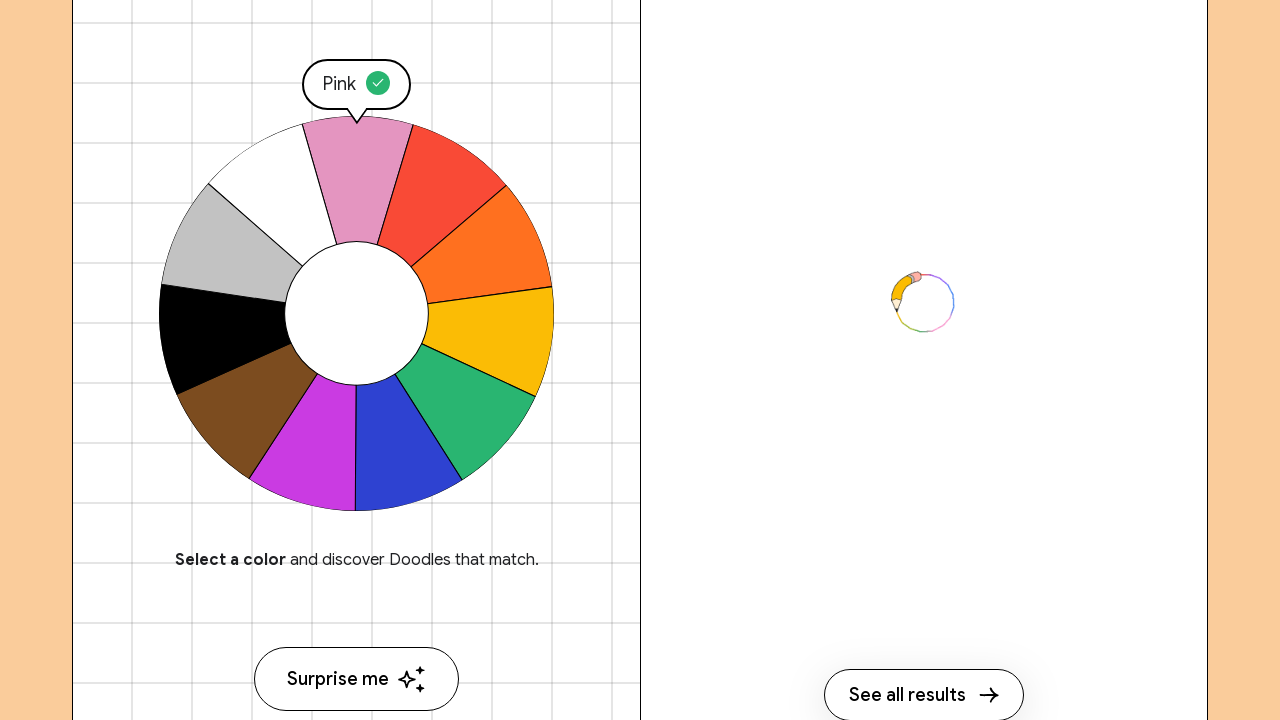